Tests feeding cats with a positive number of catnips and verifying result appears

Starting URL: https://cs1632.appspot.com/

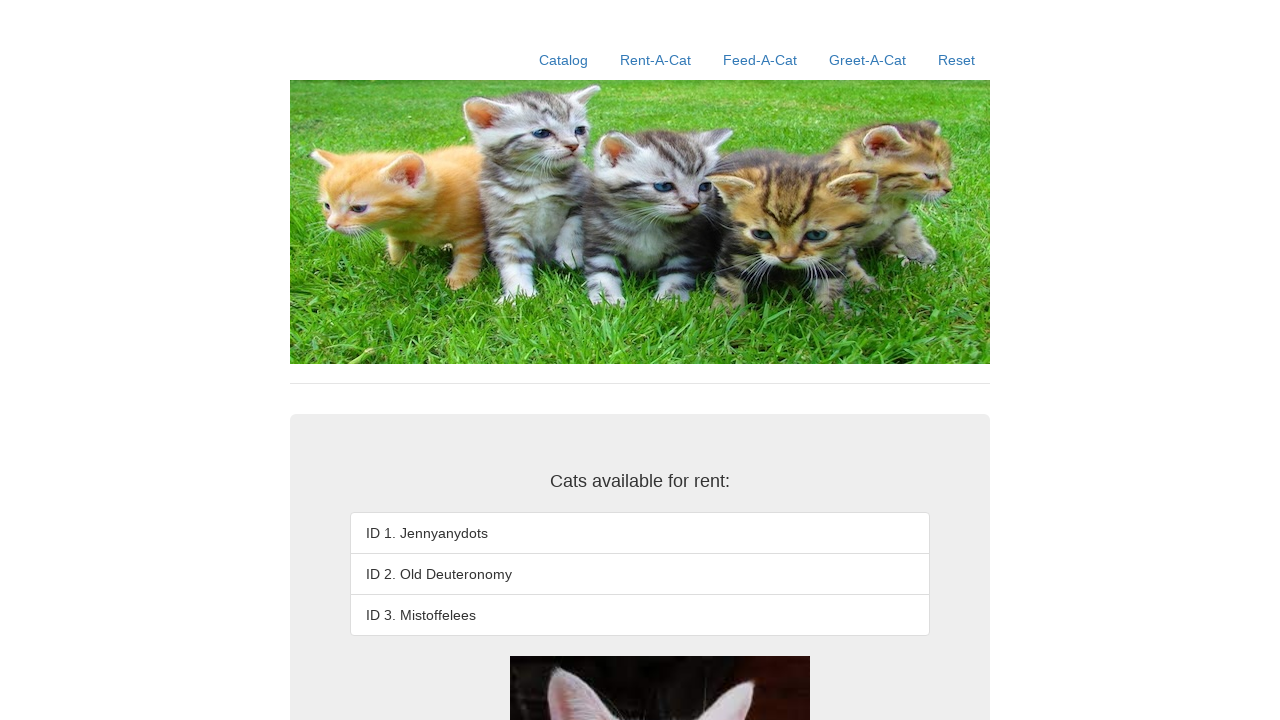

Reset state cookies to false
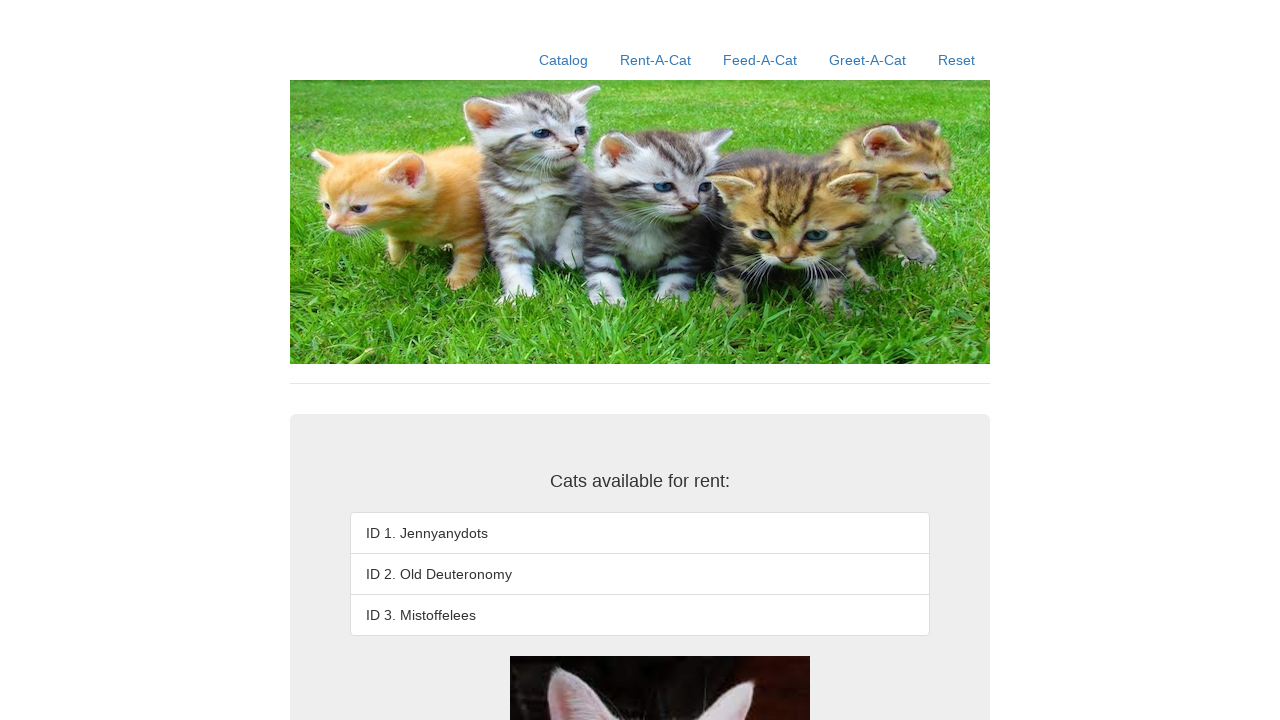

Clicked Feed-A-Cat navigation link at (760, 60) on a:text('Feed-A-Cat')
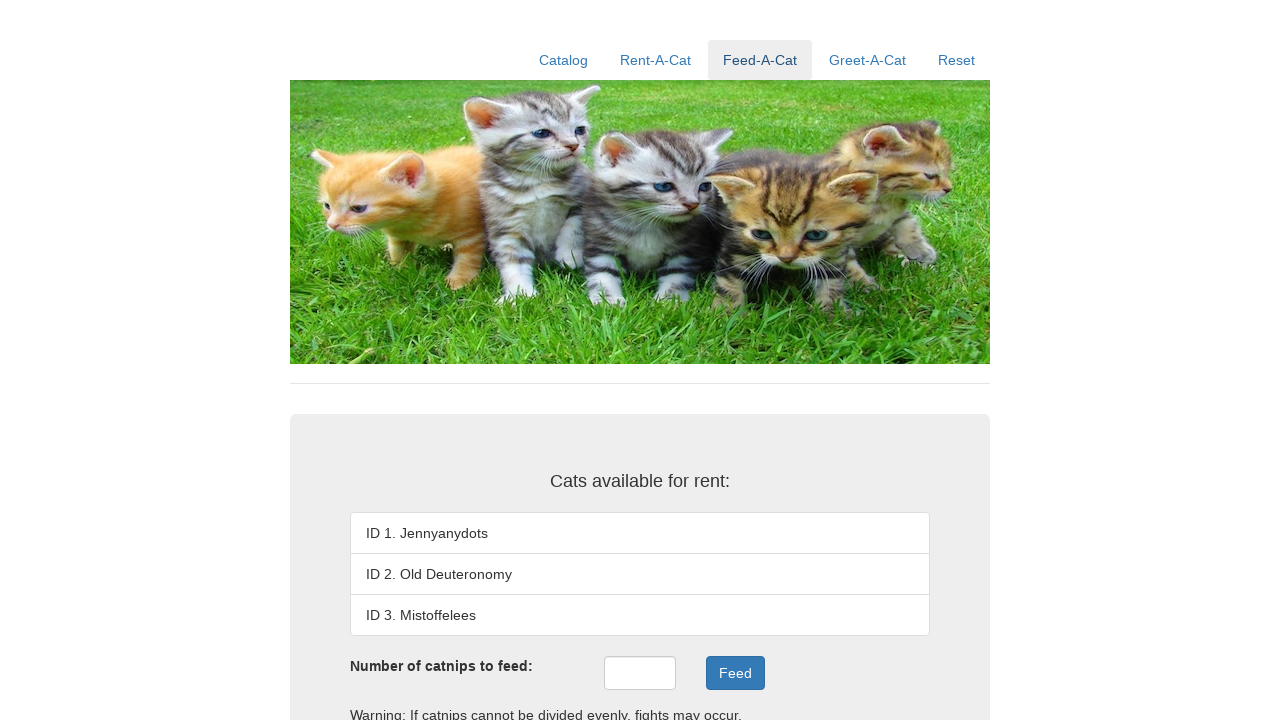

Clicked catnips input field at (640, 673) on #catnips
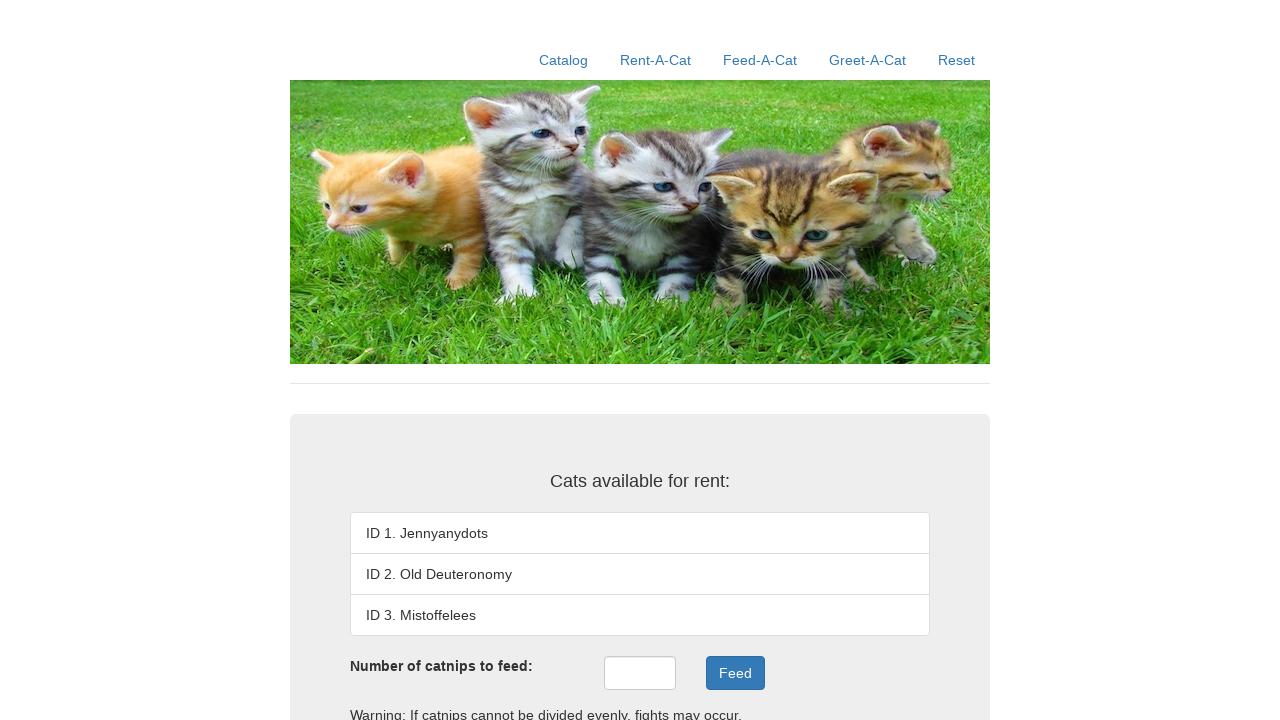

Filled catnips field with value 6 on #catnips
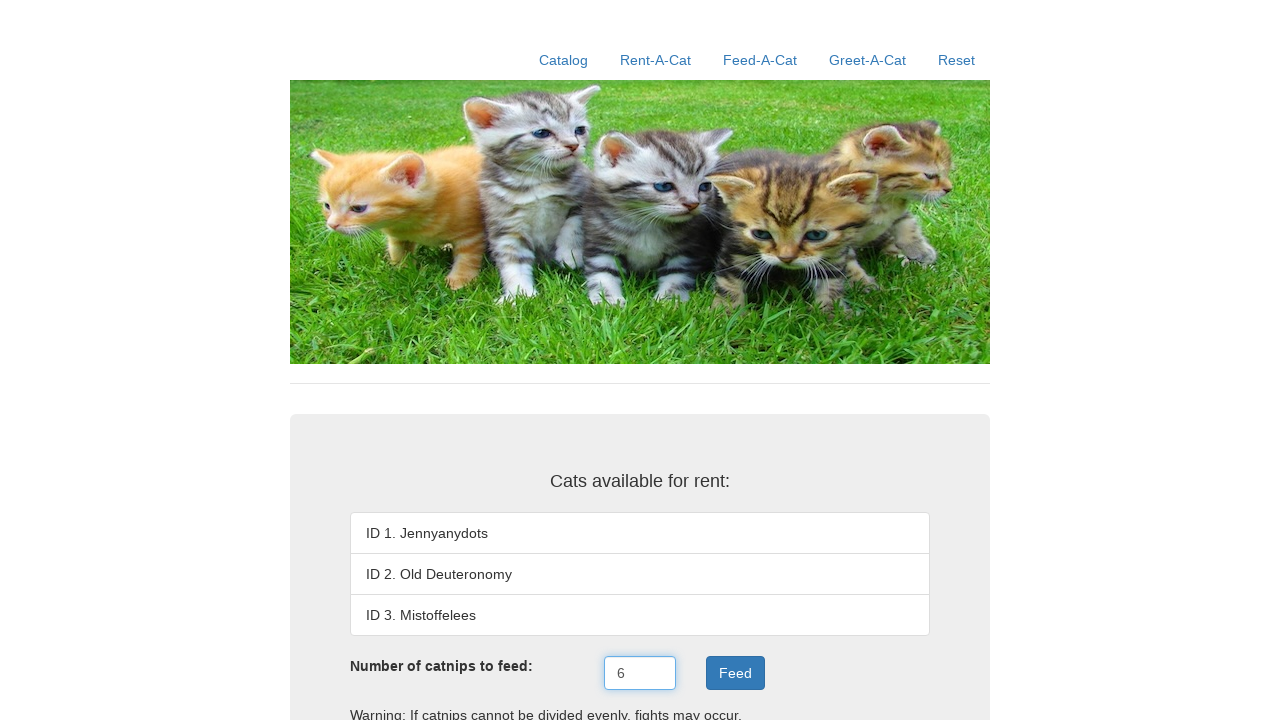

Clicked submit button to feed cat at (735, 673) on .btn
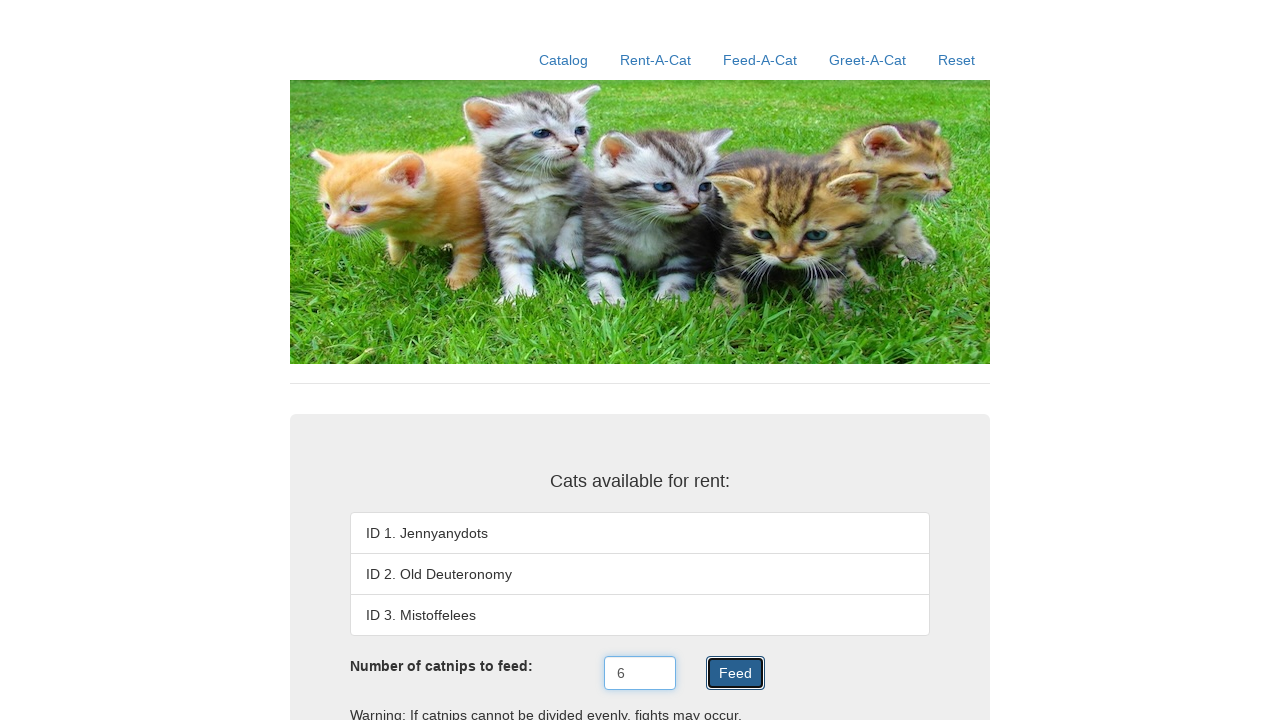

Verified feed result element appears on page
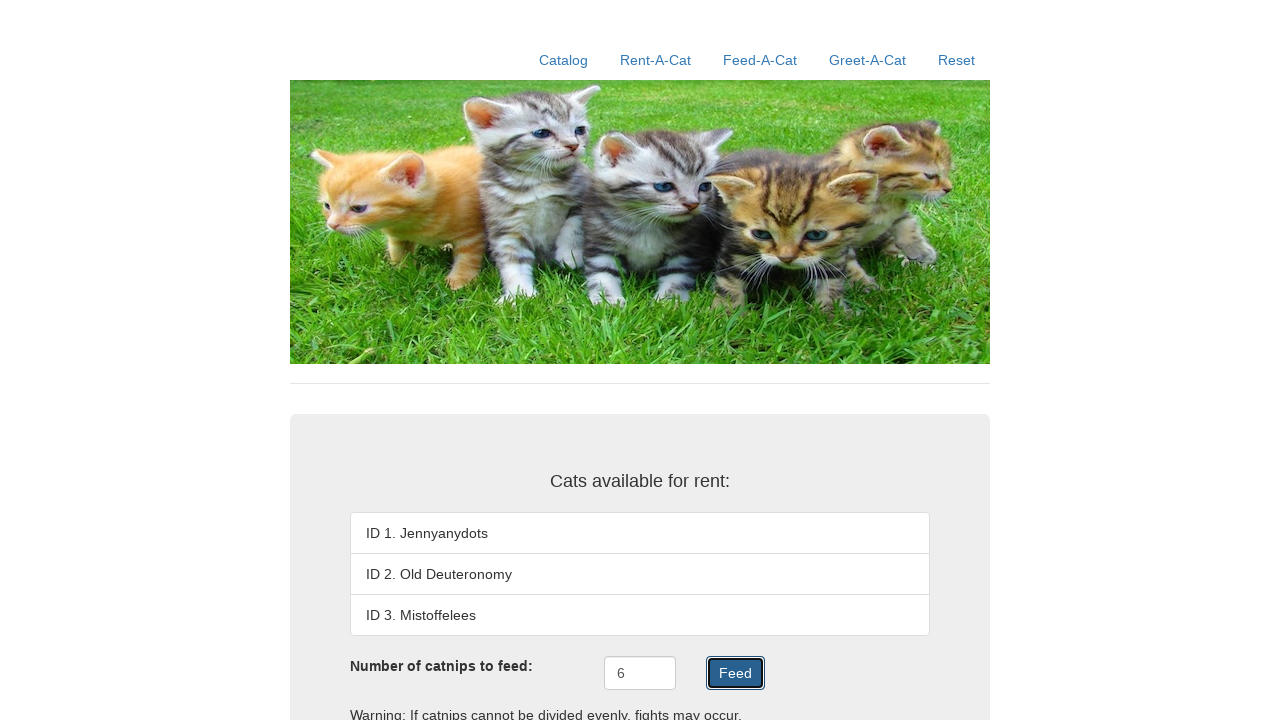

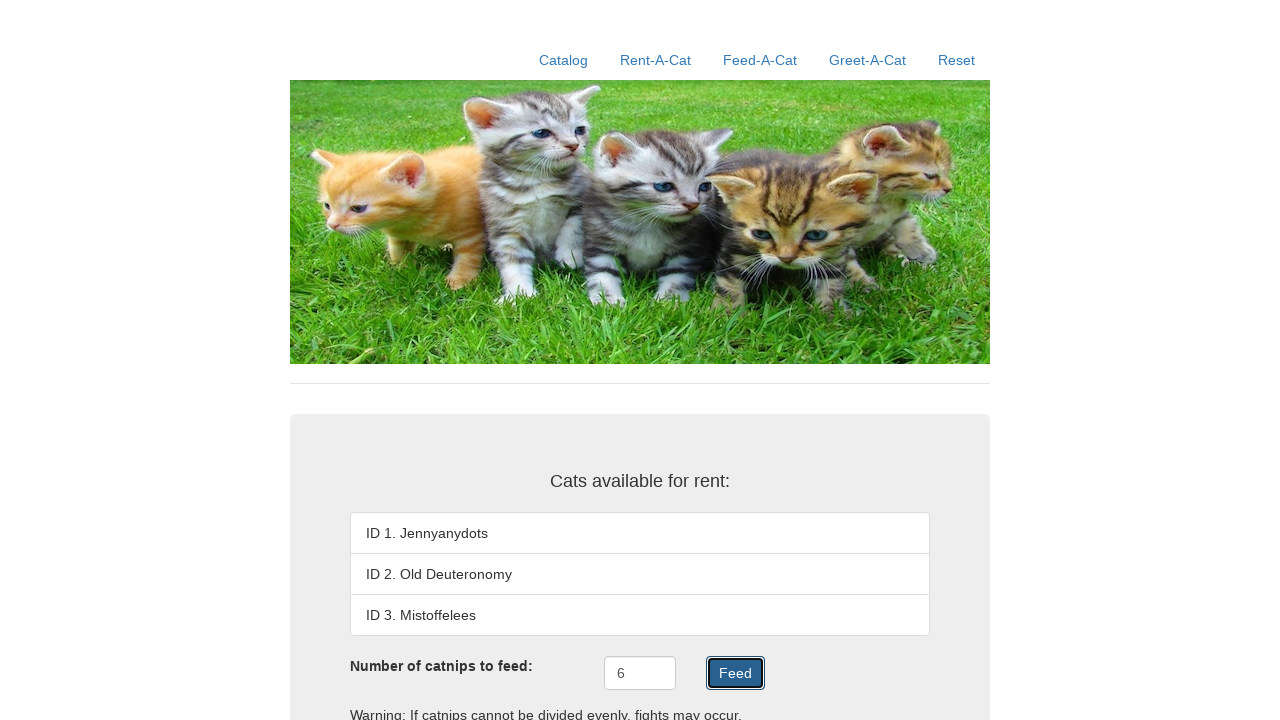